Tests alert handling functionality by accepting a simple alert and interacting with a prompt alert by entering text

Starting URL: https://letcode.in/alert

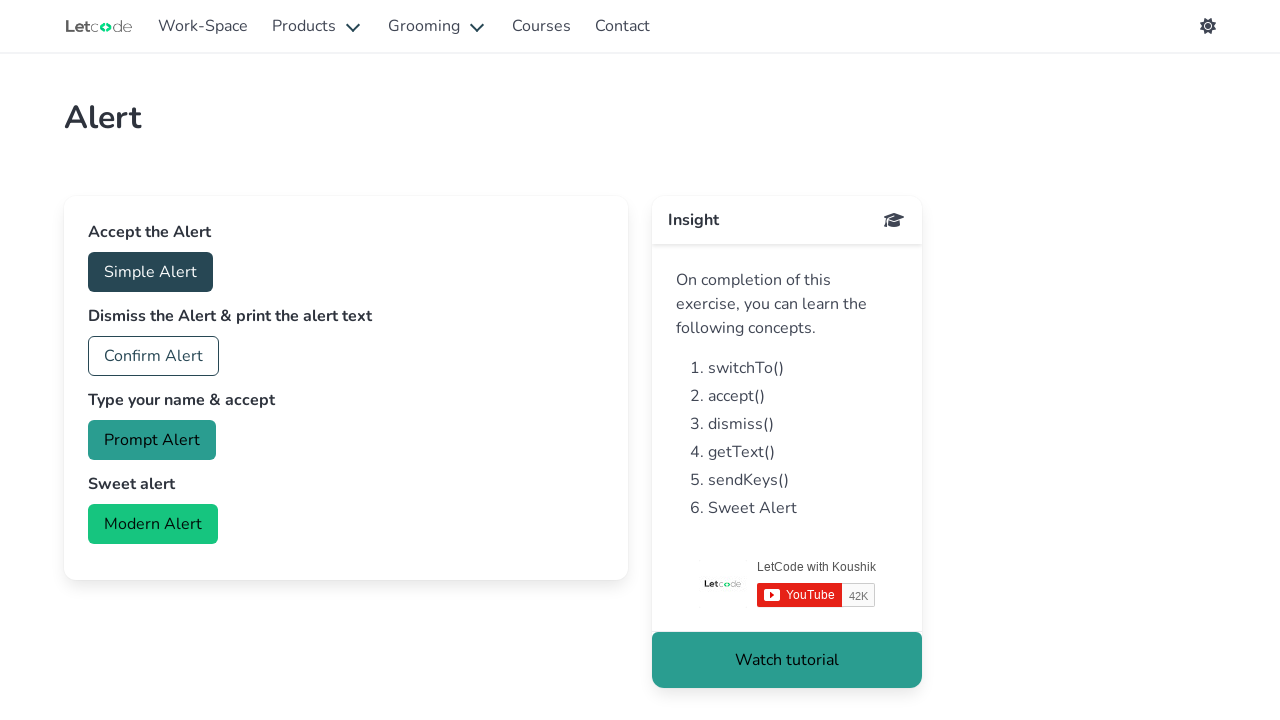

Clicked button to trigger simple alert at (150, 272) on button#accept
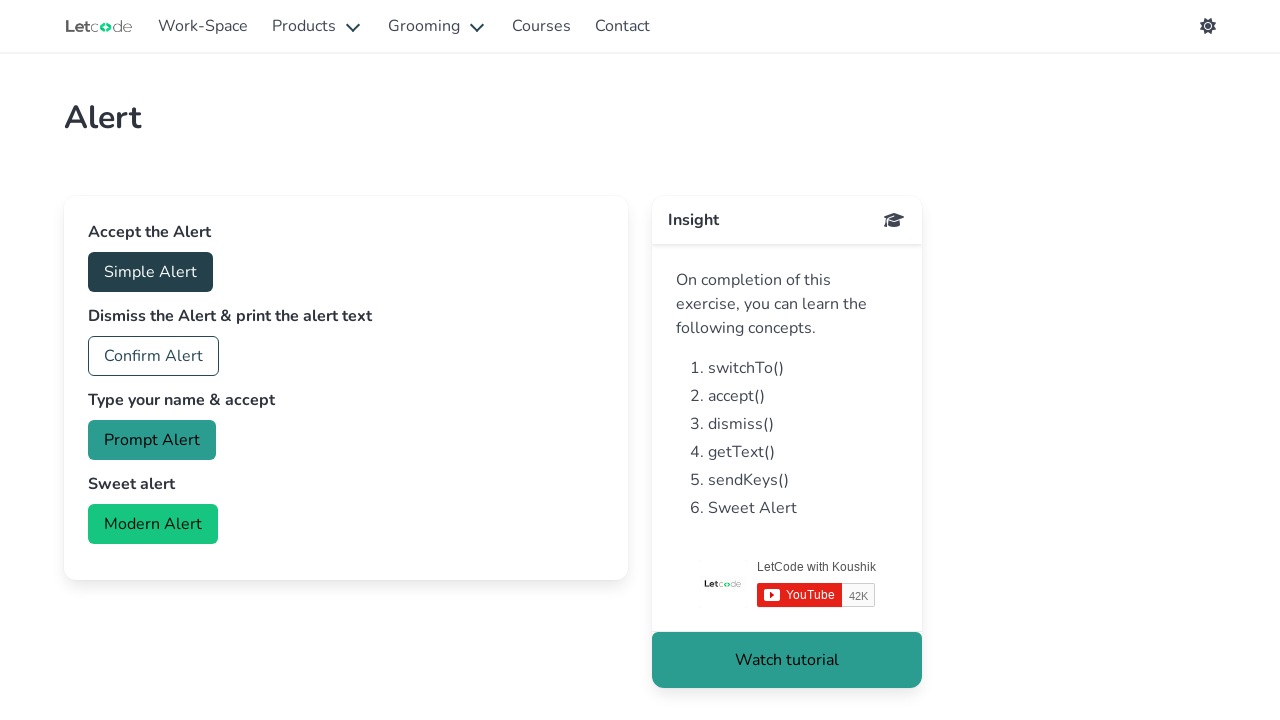

Registered event listener to accept simple alert
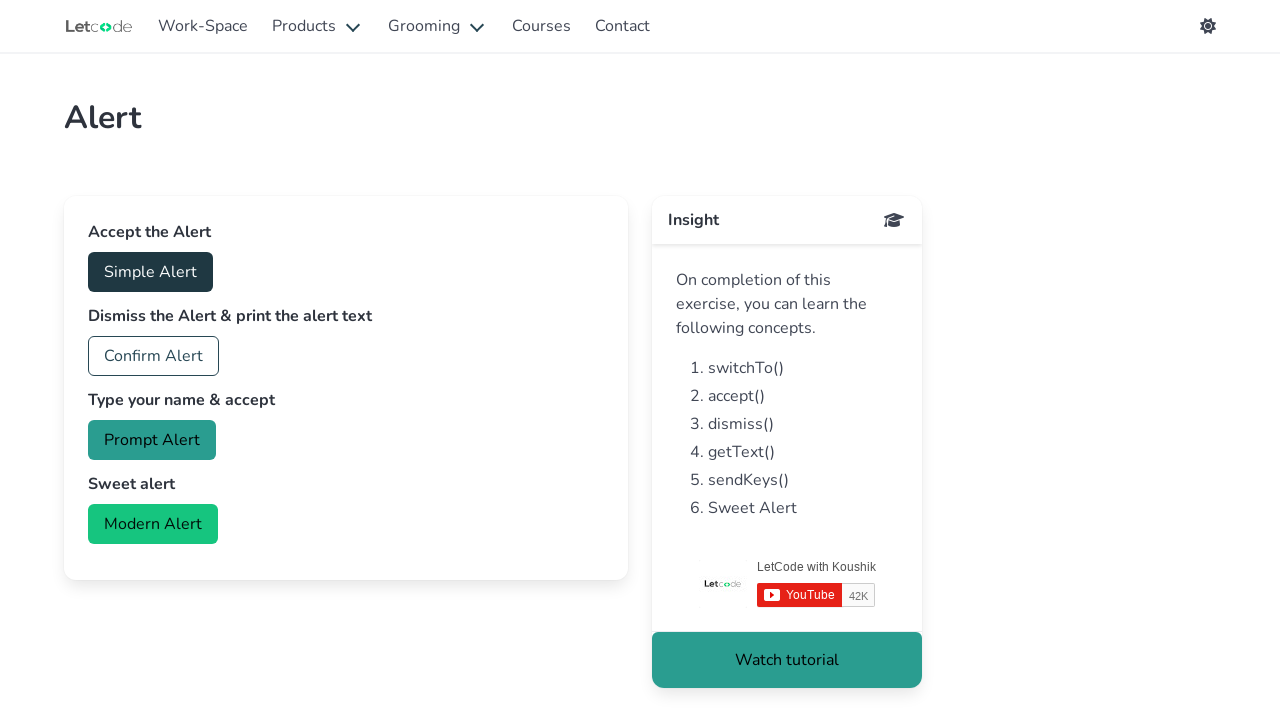

Clicked button to trigger prompt alert at (152, 440) on button#prompt
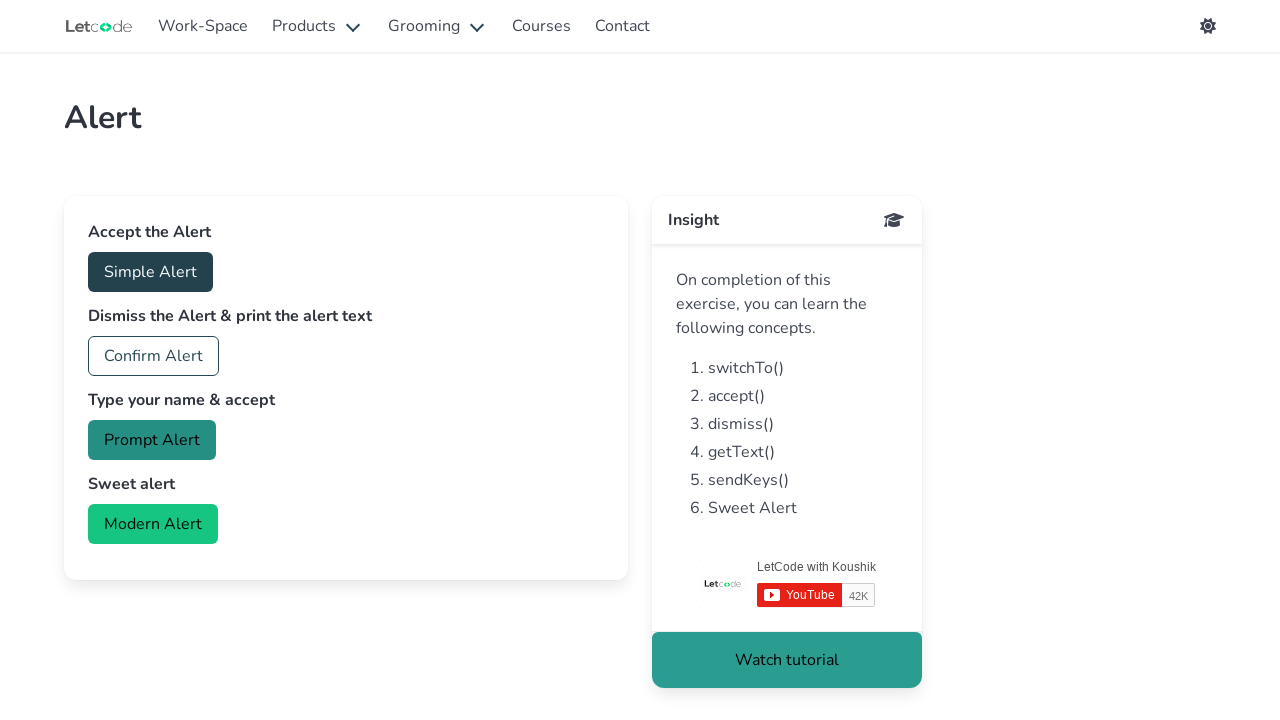

Registered event listener to accept prompt alert with text 'Badshah'
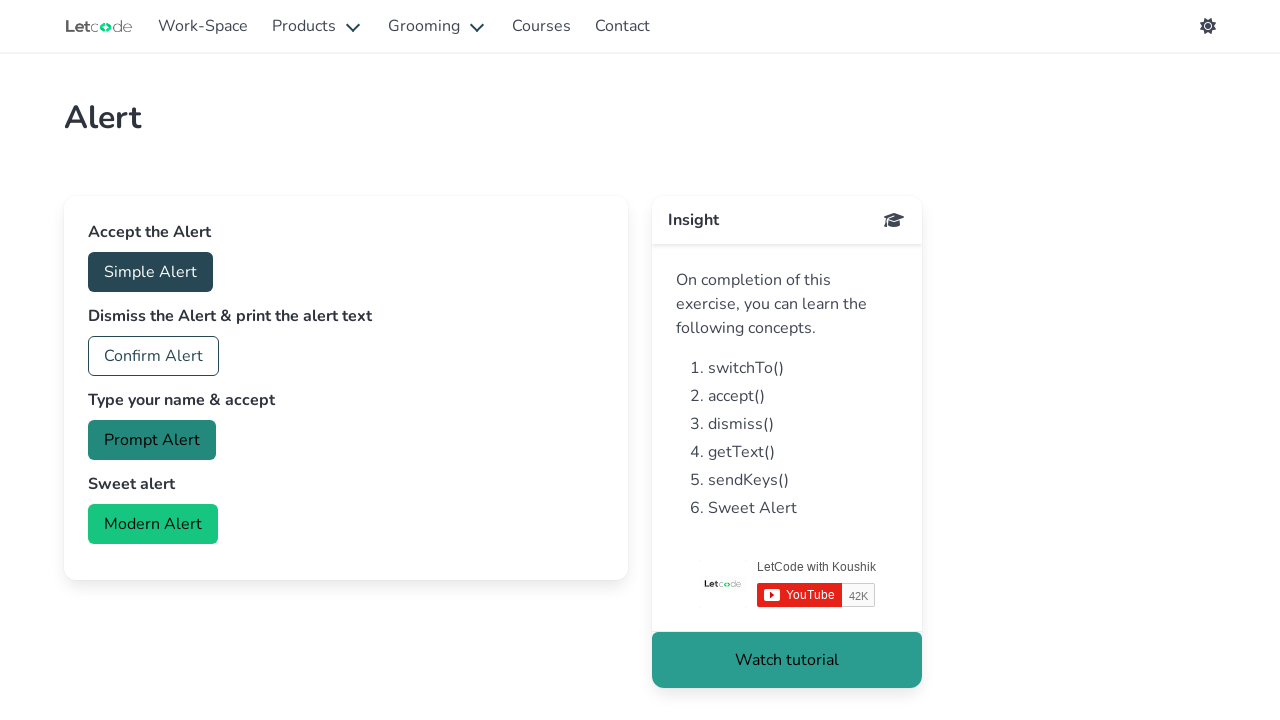

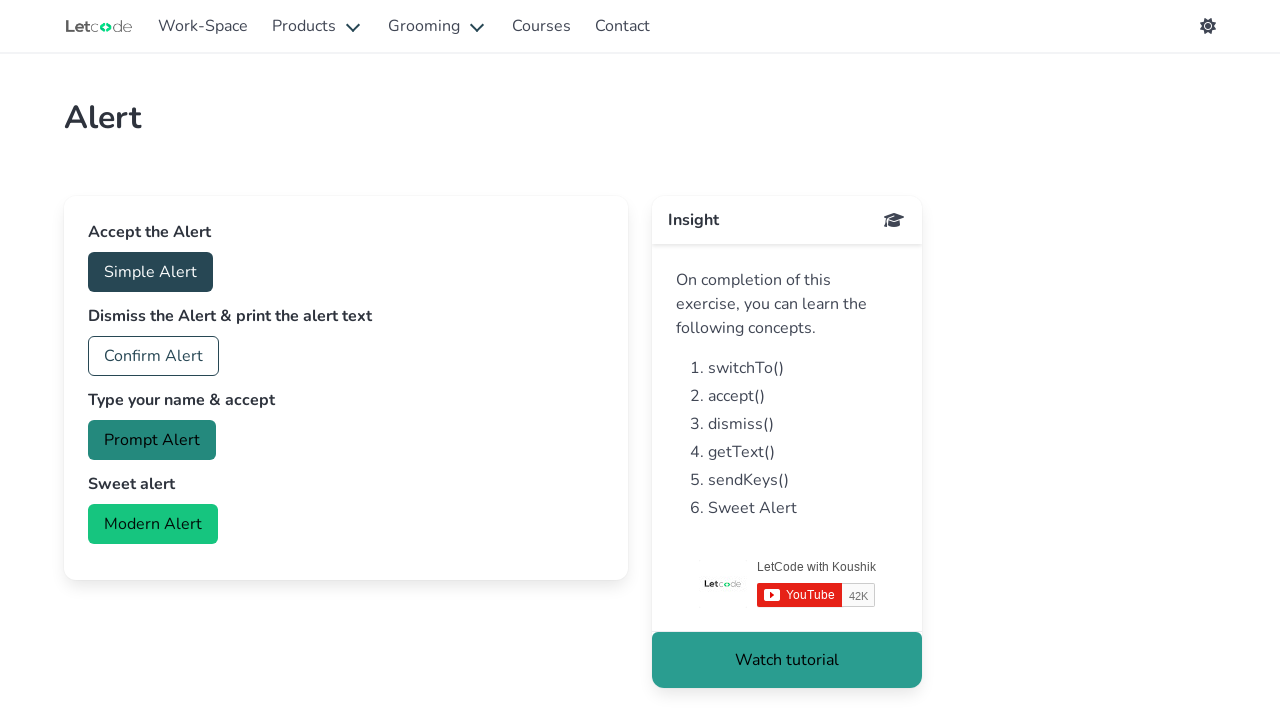